Tests drag and drop functionality by dragging an element from source to destination within an iframe

Starting URL: https://jqueryui.com/droppable/

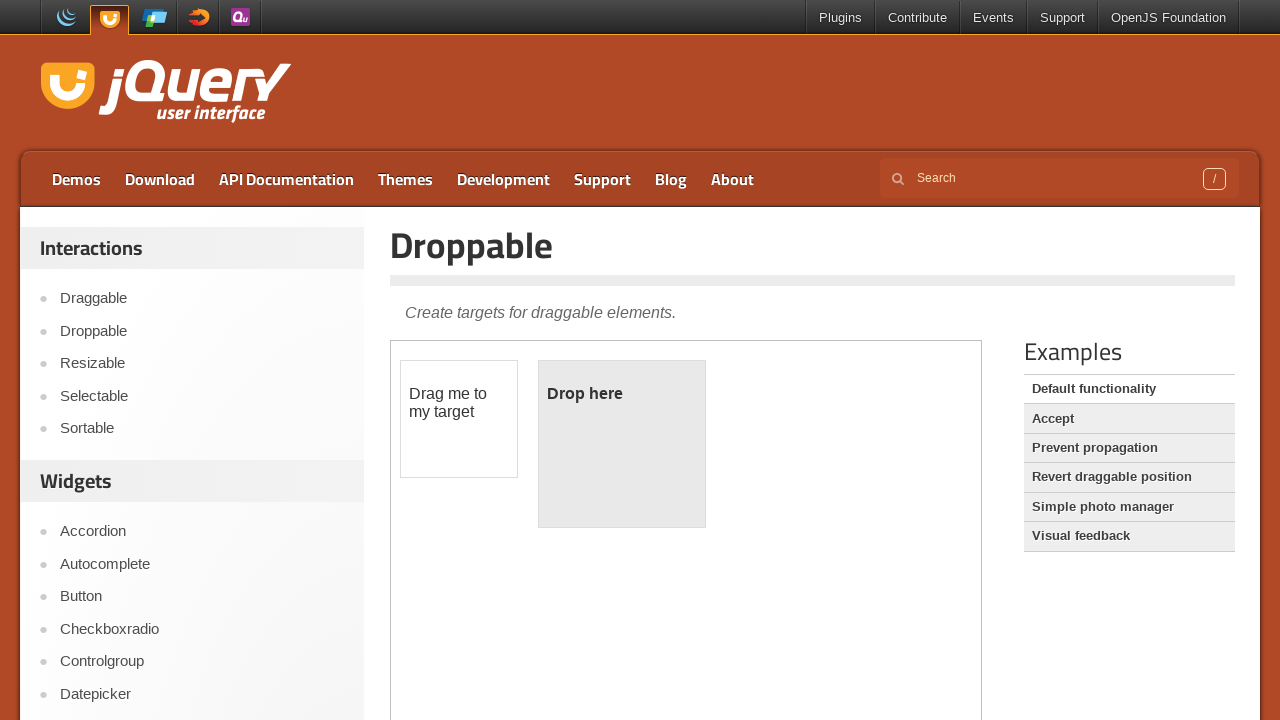

Located the demo iframe
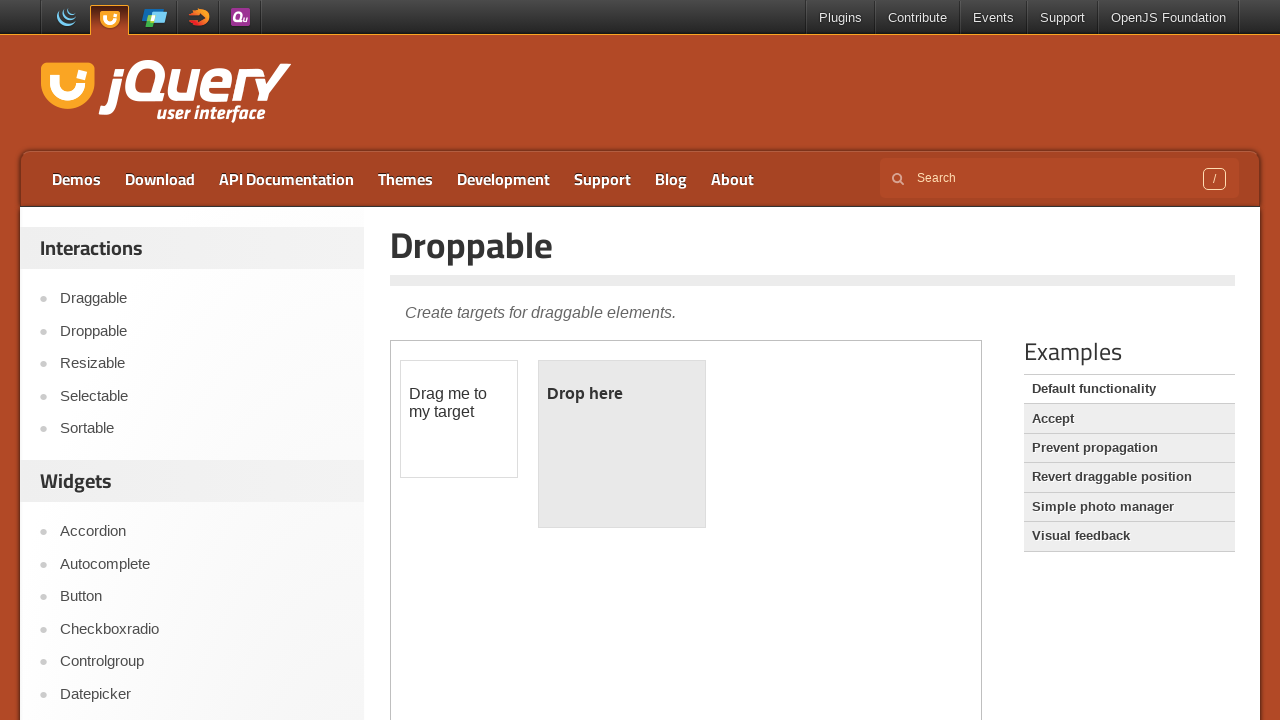

Located the draggable source element
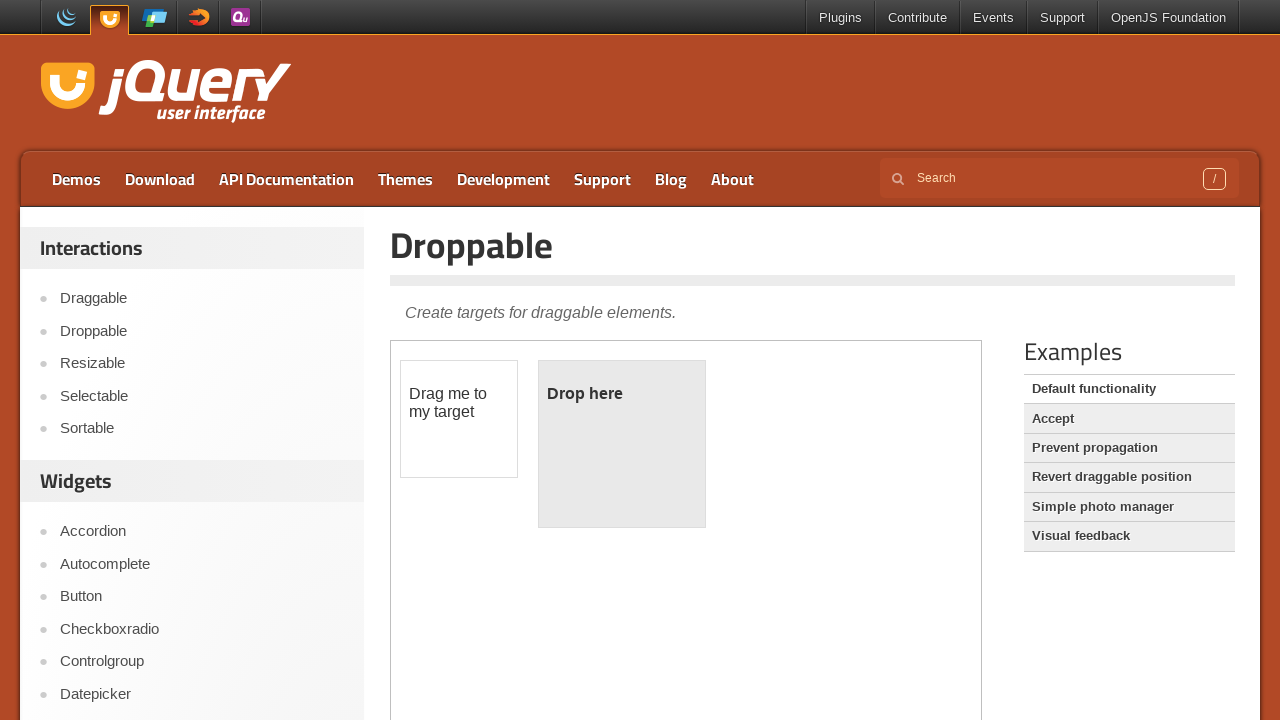

Located the droppable destination element
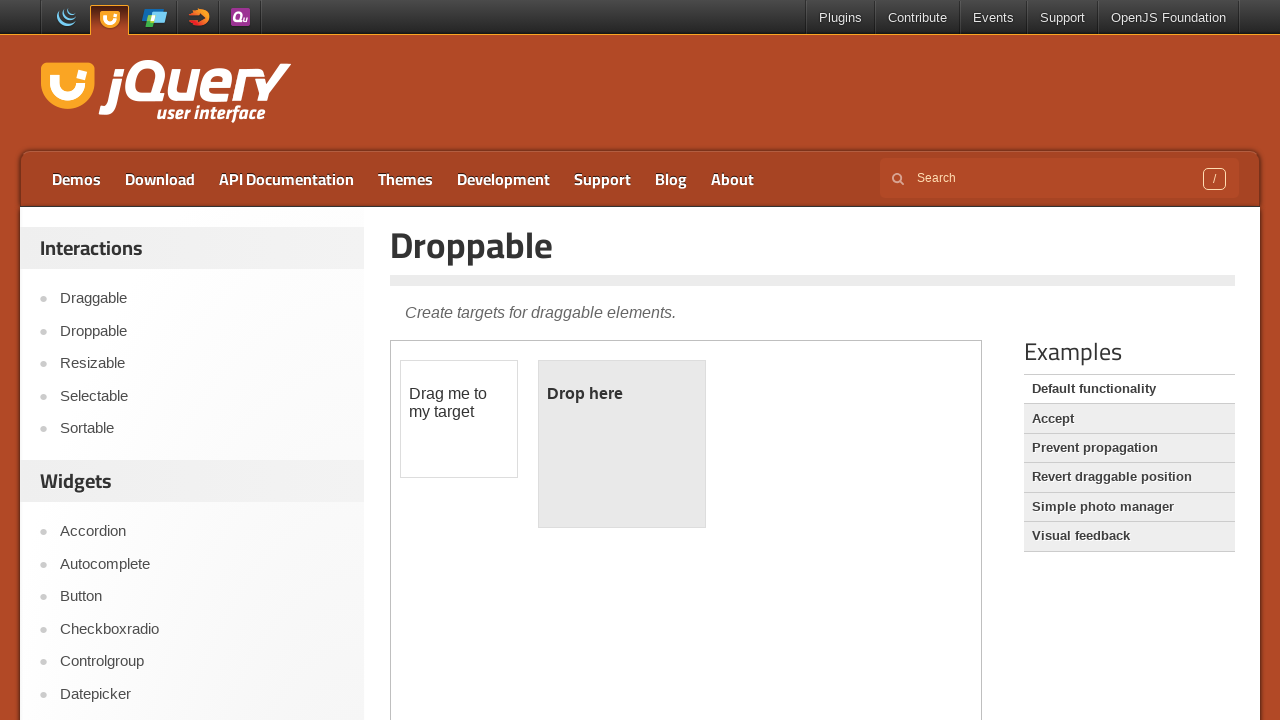

Dragged element from source to destination at (622, 444)
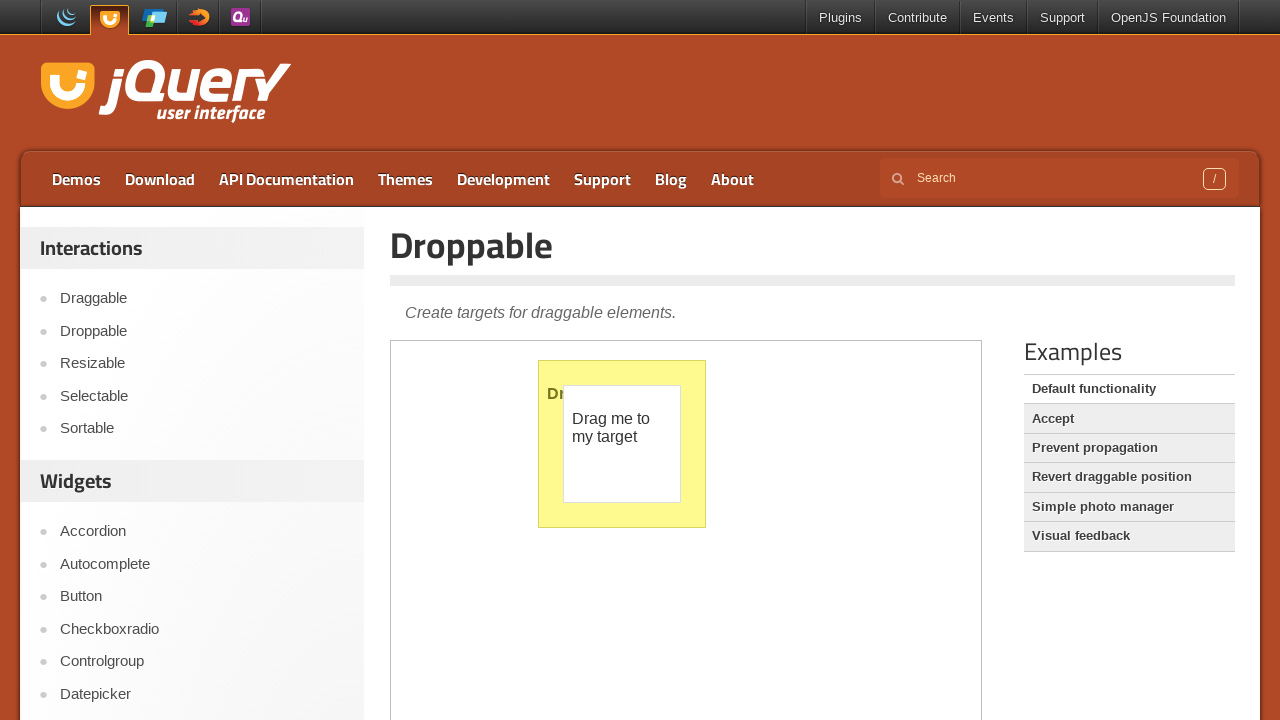

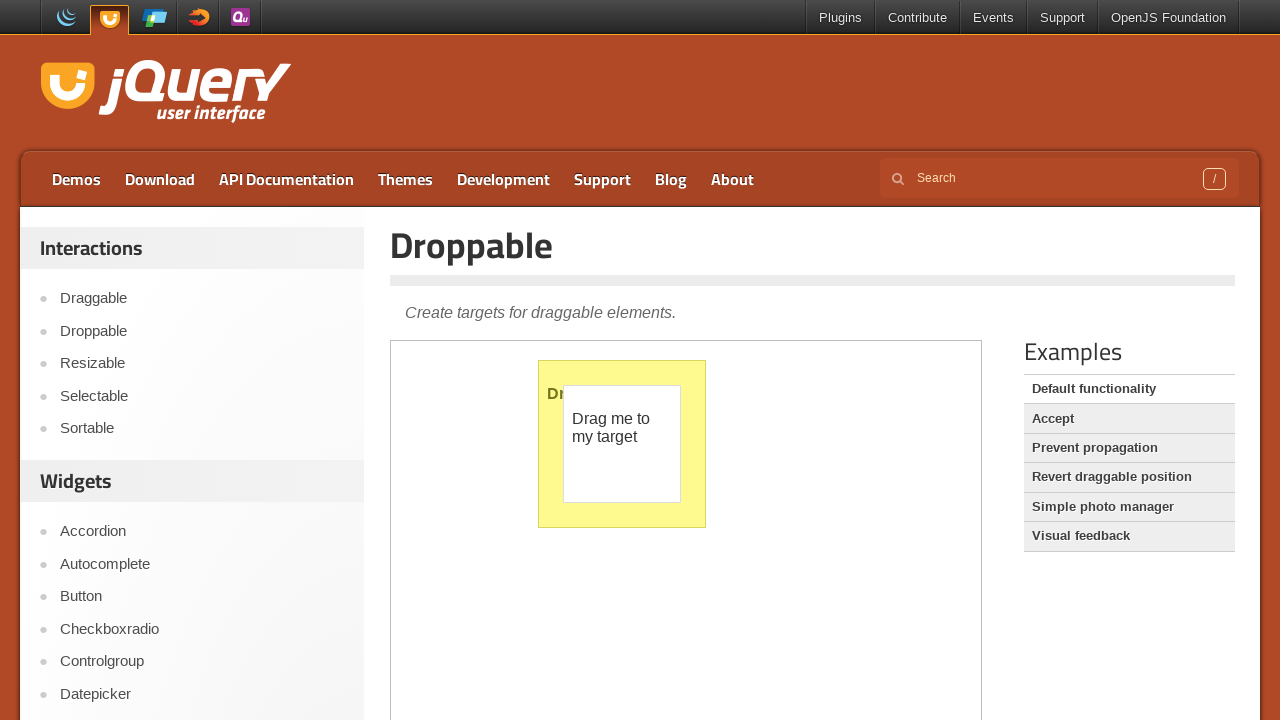